Tests the text box form on demoqa.com by filling in user name, email, current address, and permanent address fields, then submitting the form.

Starting URL: https://demoqa.com/text-box

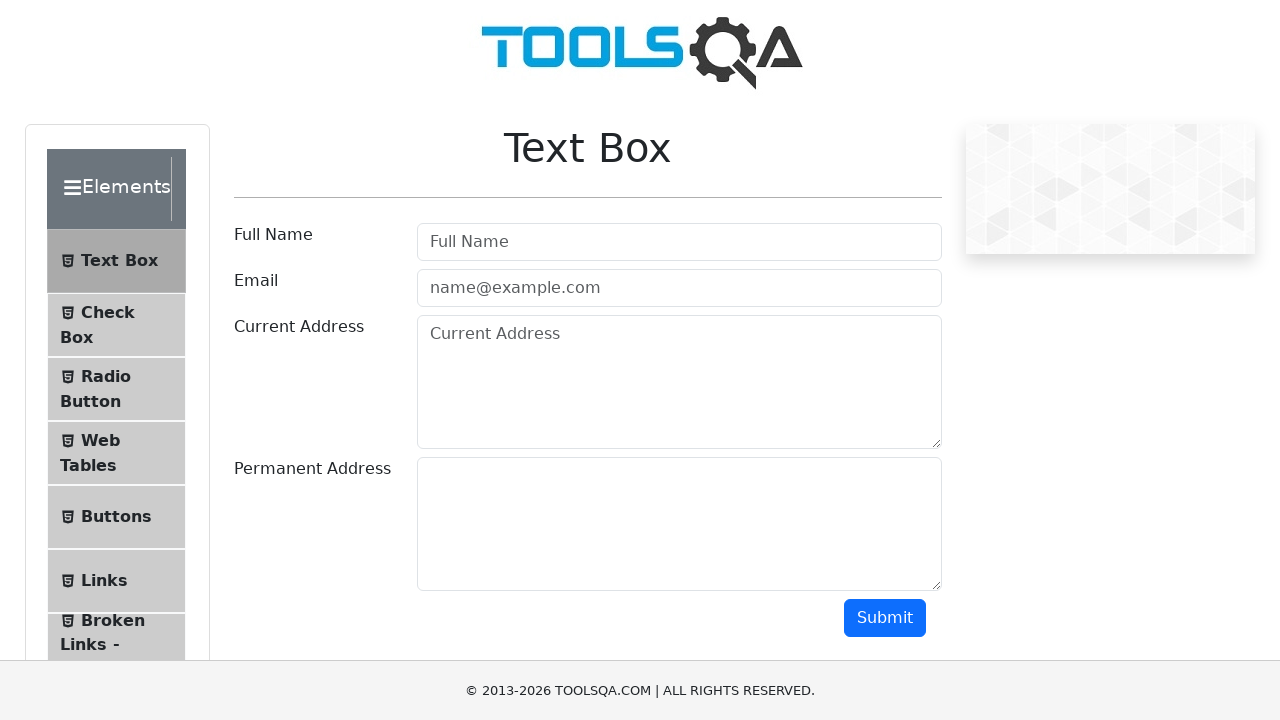

Filled user name field with 'Rodrigo' on #userName
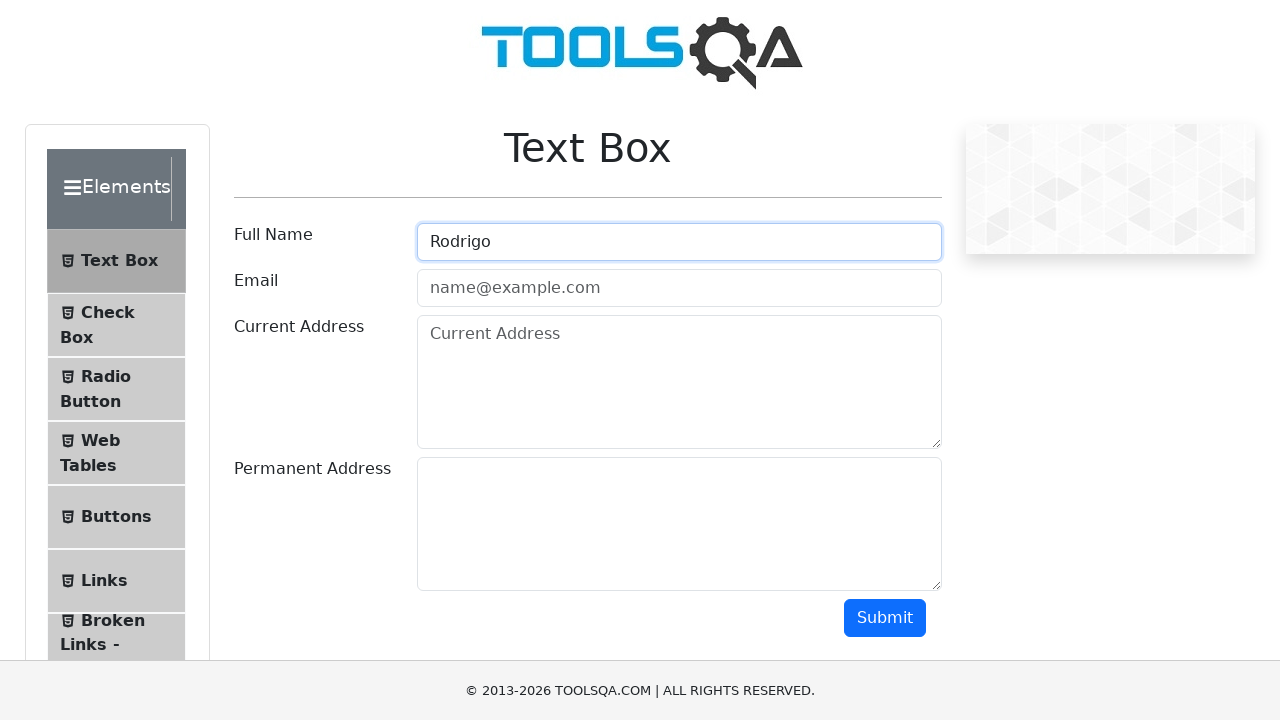

Filled email field with 'rodrigo@gmail.com' on #userEmail
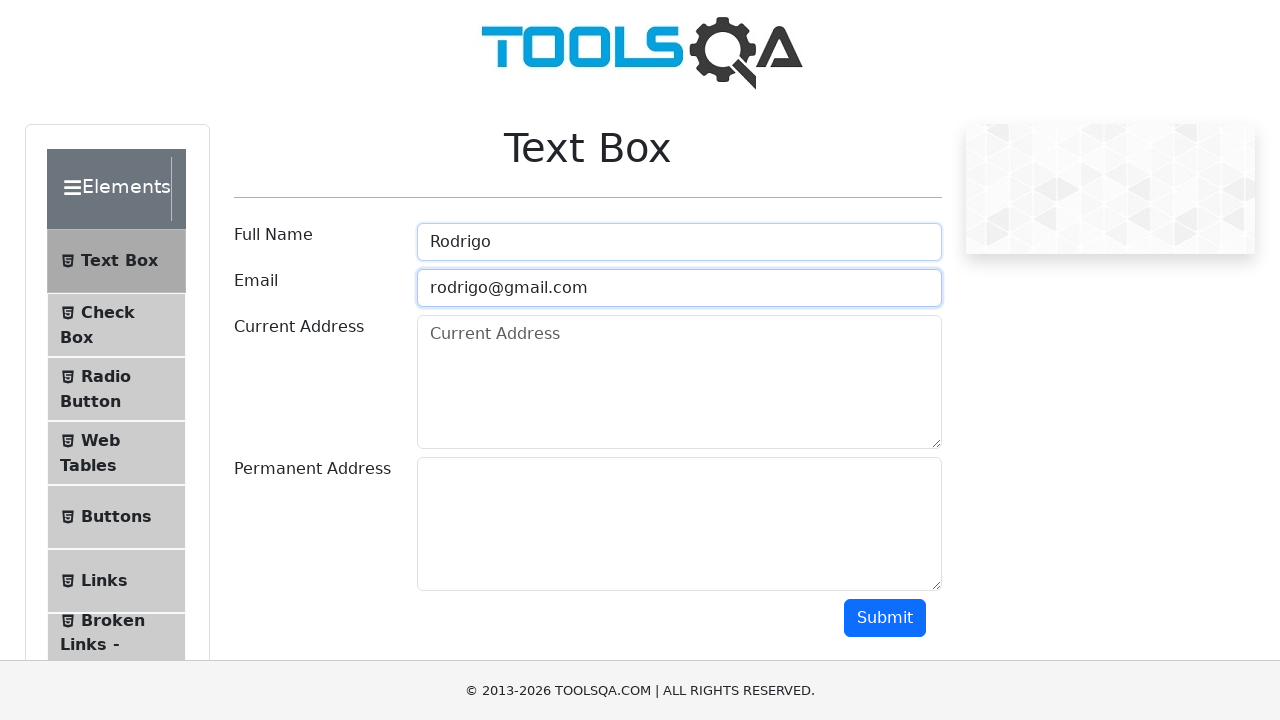

Scrolled down to reveal form elements
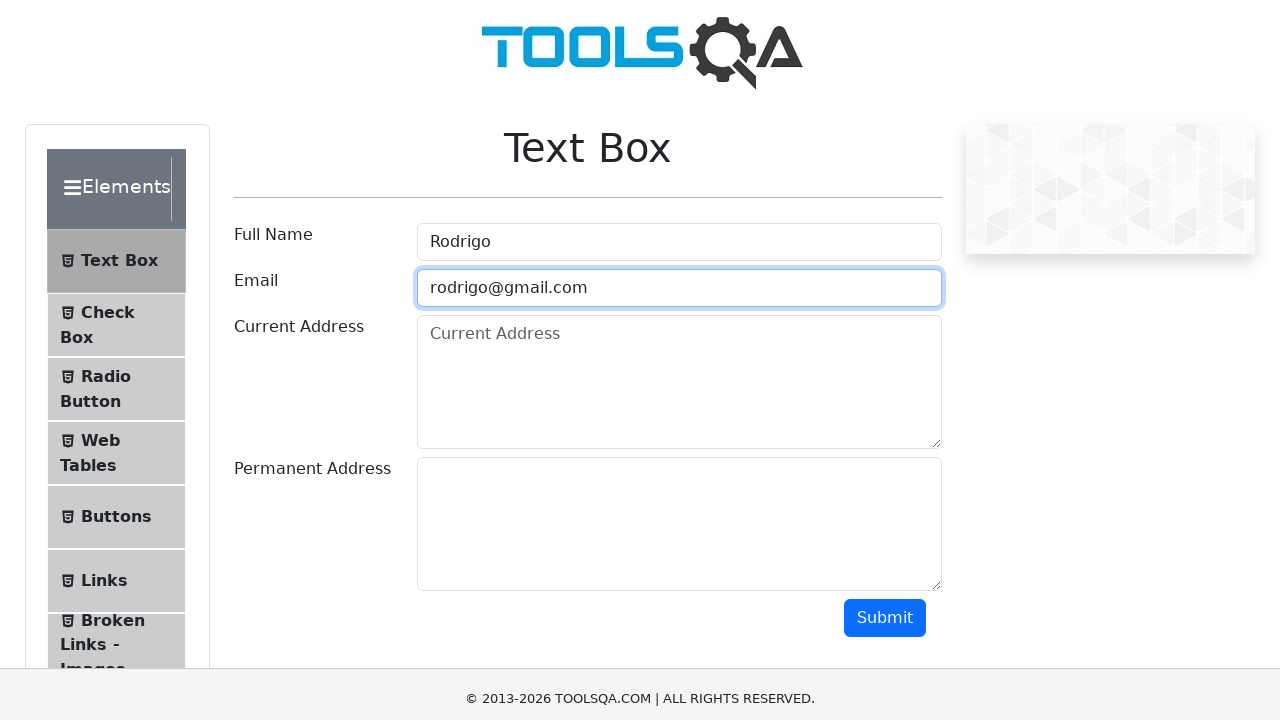

Filled current address field with 'Casa1' on #currentAddress
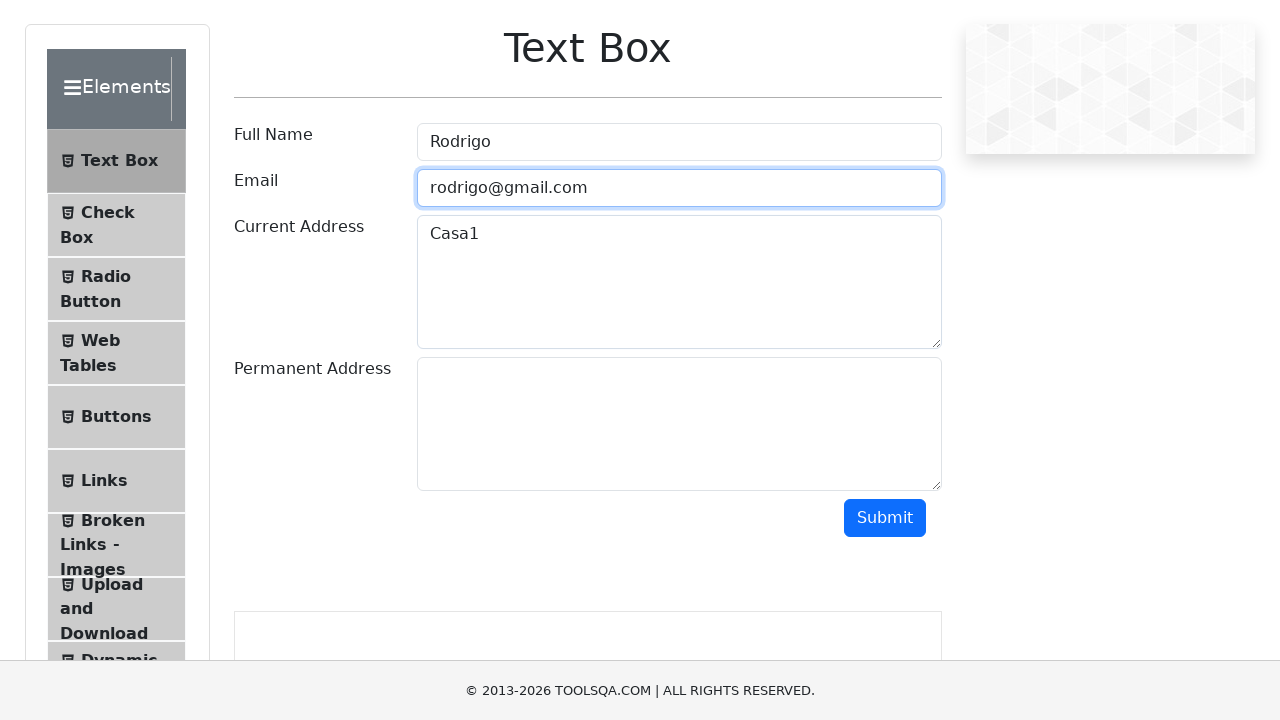

Filled permanent address field with 'Casa2' on #permanentAddress
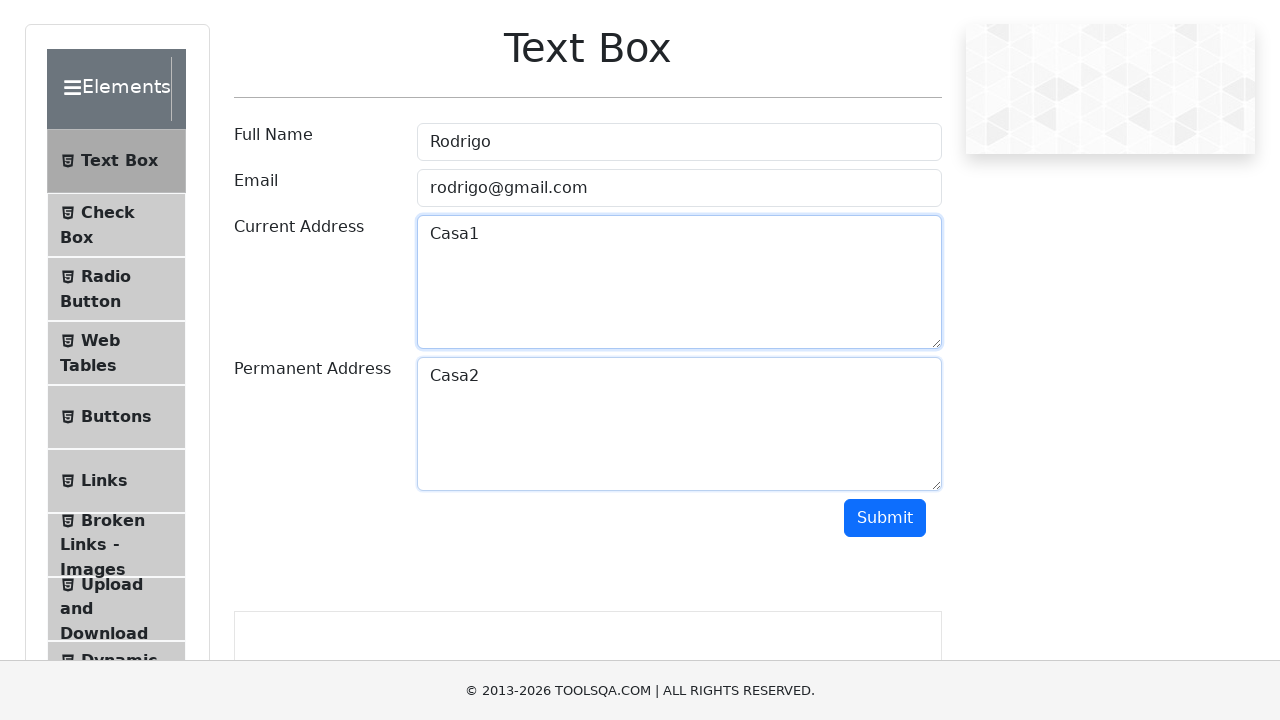

Scrolled down to make submit button visible
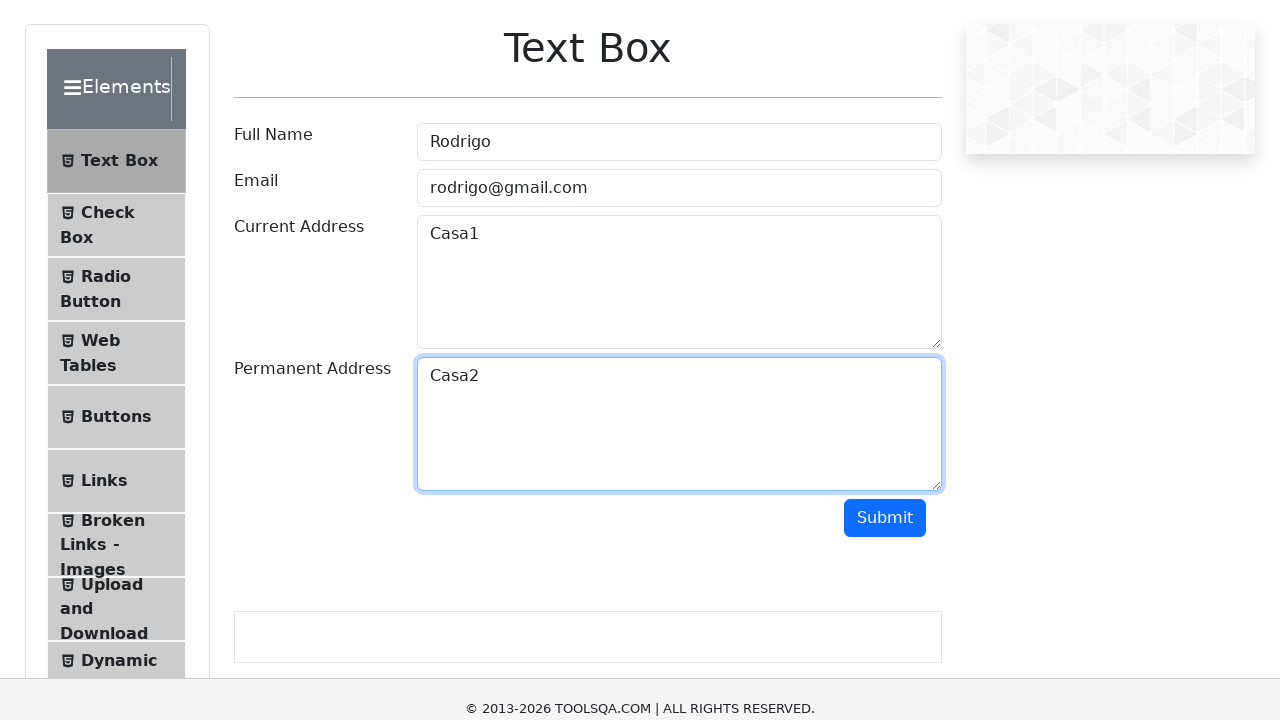

Clicked the submit button at (885, 318) on #submit
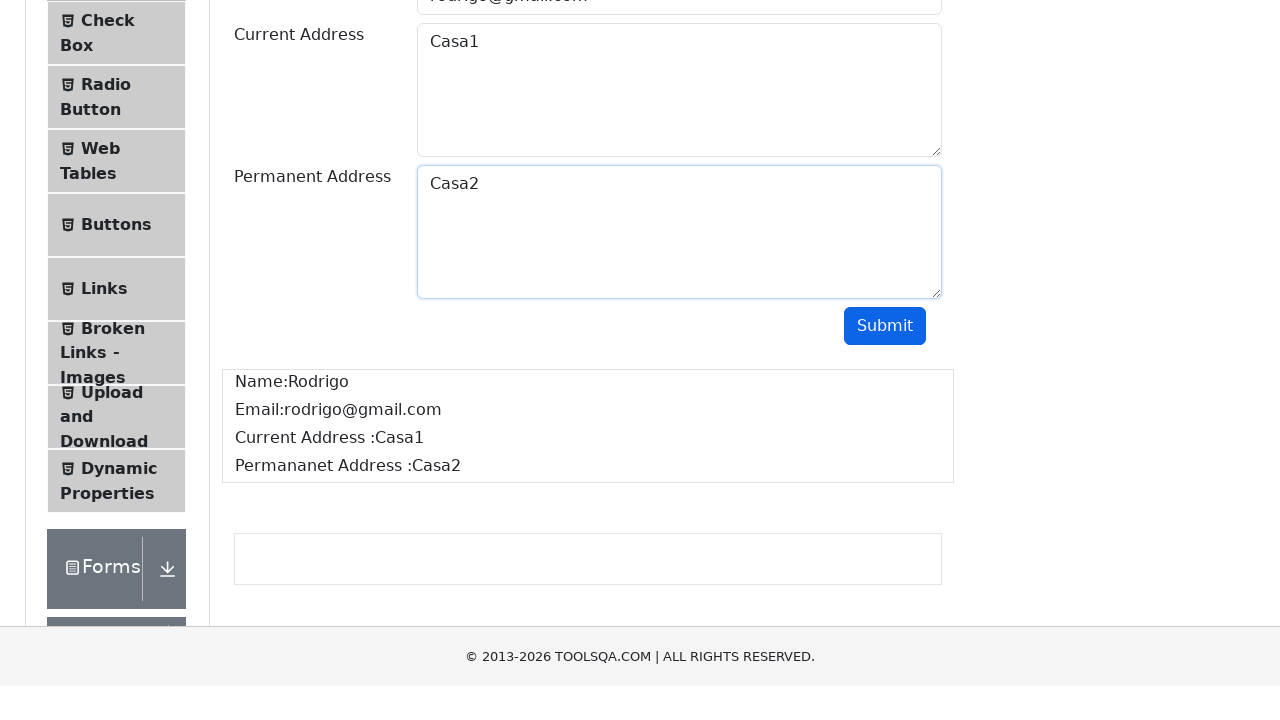

Form submission output appeared
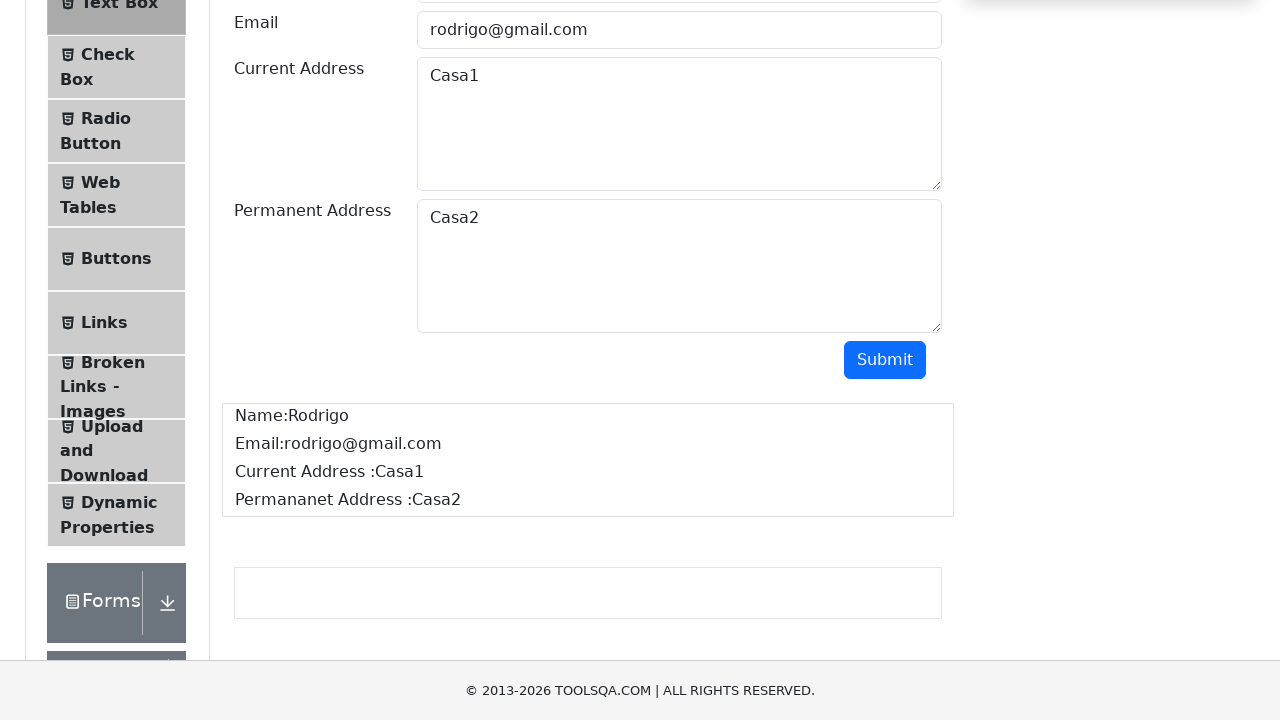

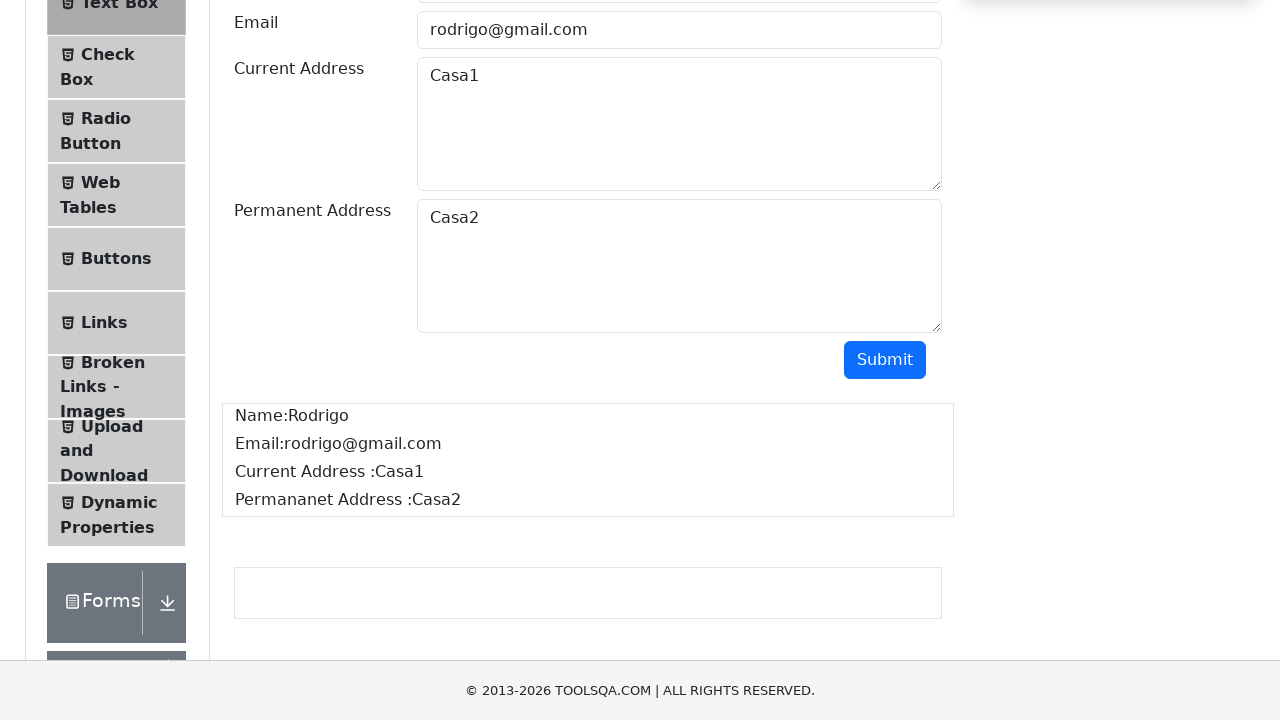